Tests checkbox handling functionality by verifying initial checkbox state, clicking a checkbox to select it, and counting total checkboxes on the page.

Starting URL: https://rahulshettyacademy.com/dropdownsPractise/

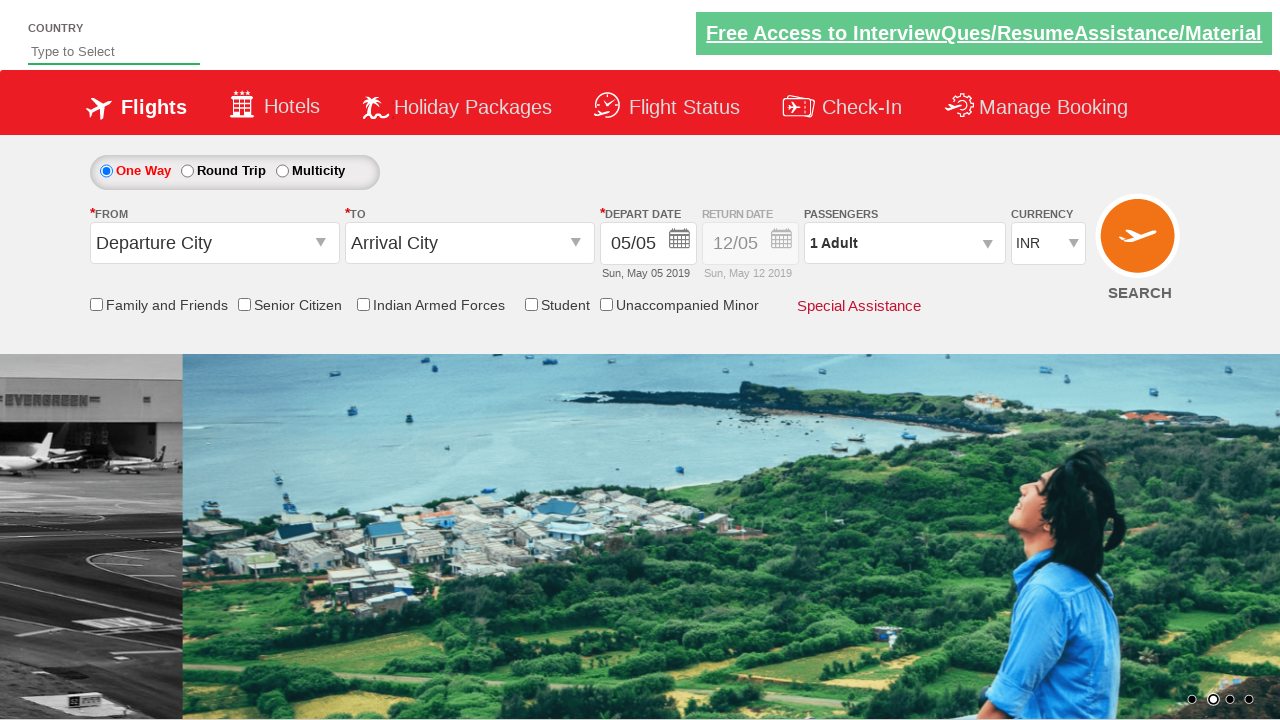

Checked initial state of friends and family checkbox
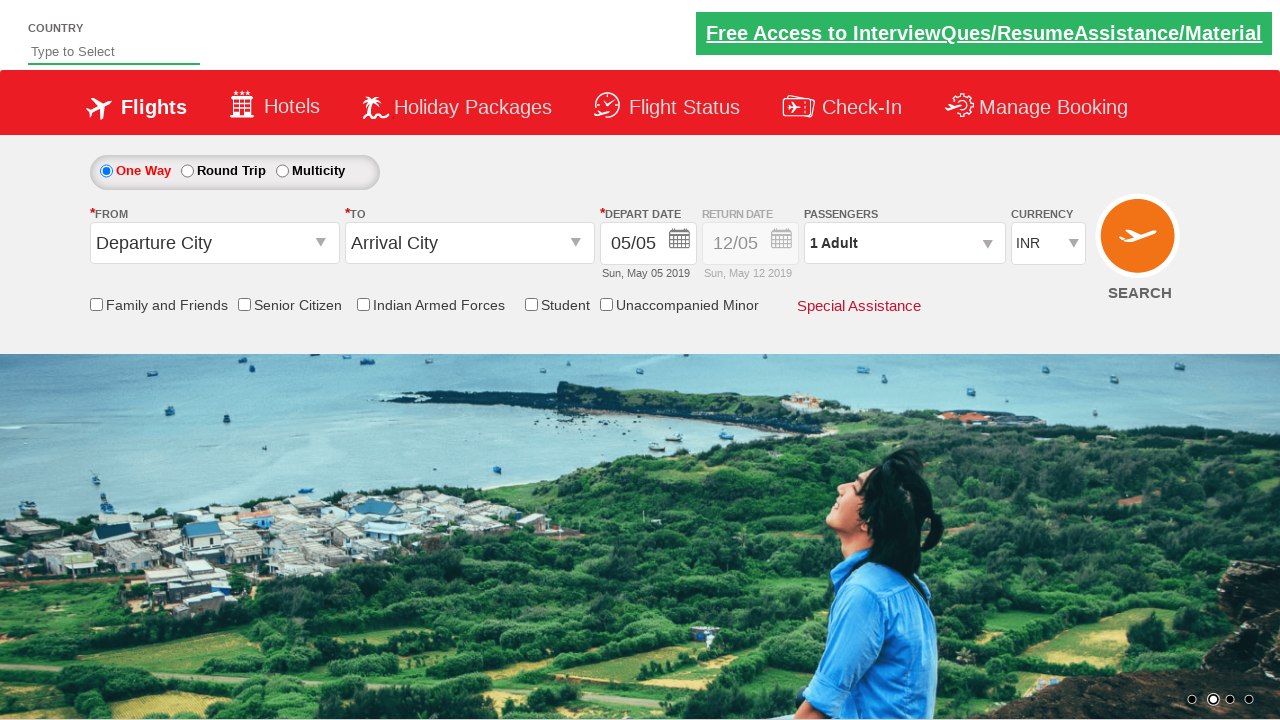

Clicked friends and family checkbox to select it at (96, 304) on input[name='ctl00$mainContent$chk_friendsandfamily']
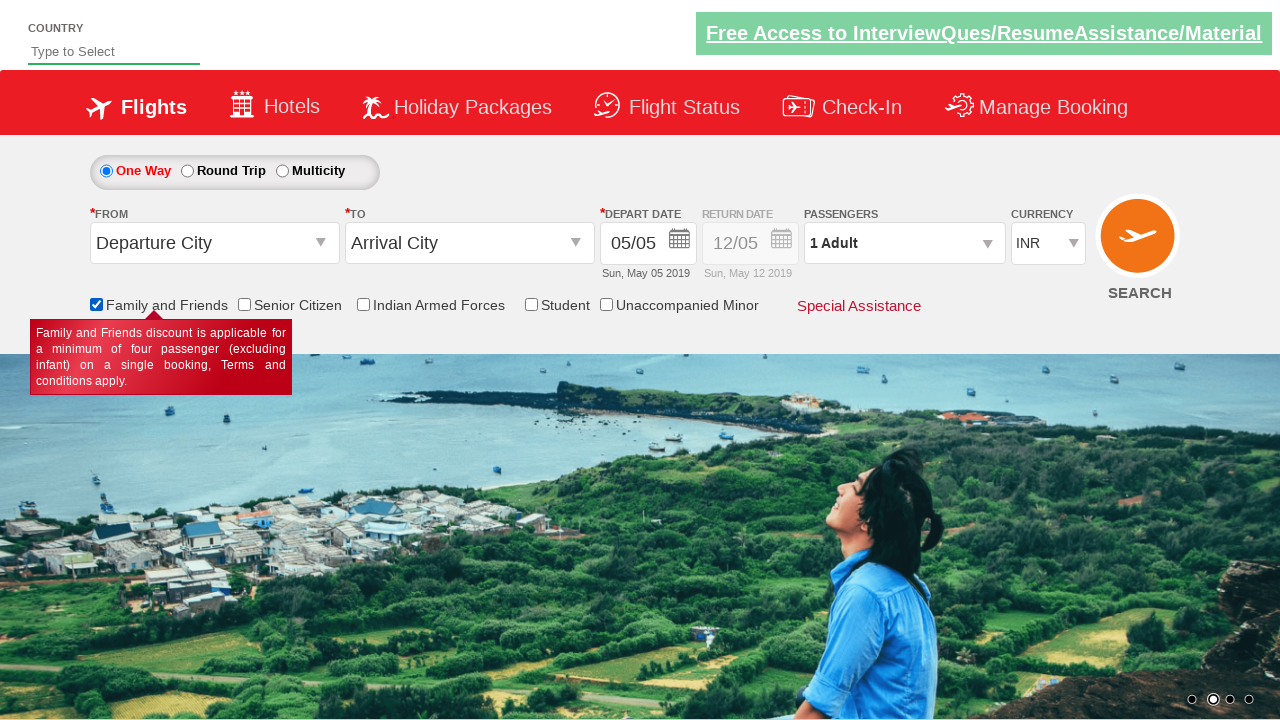

Verified checkbox is now selected after click
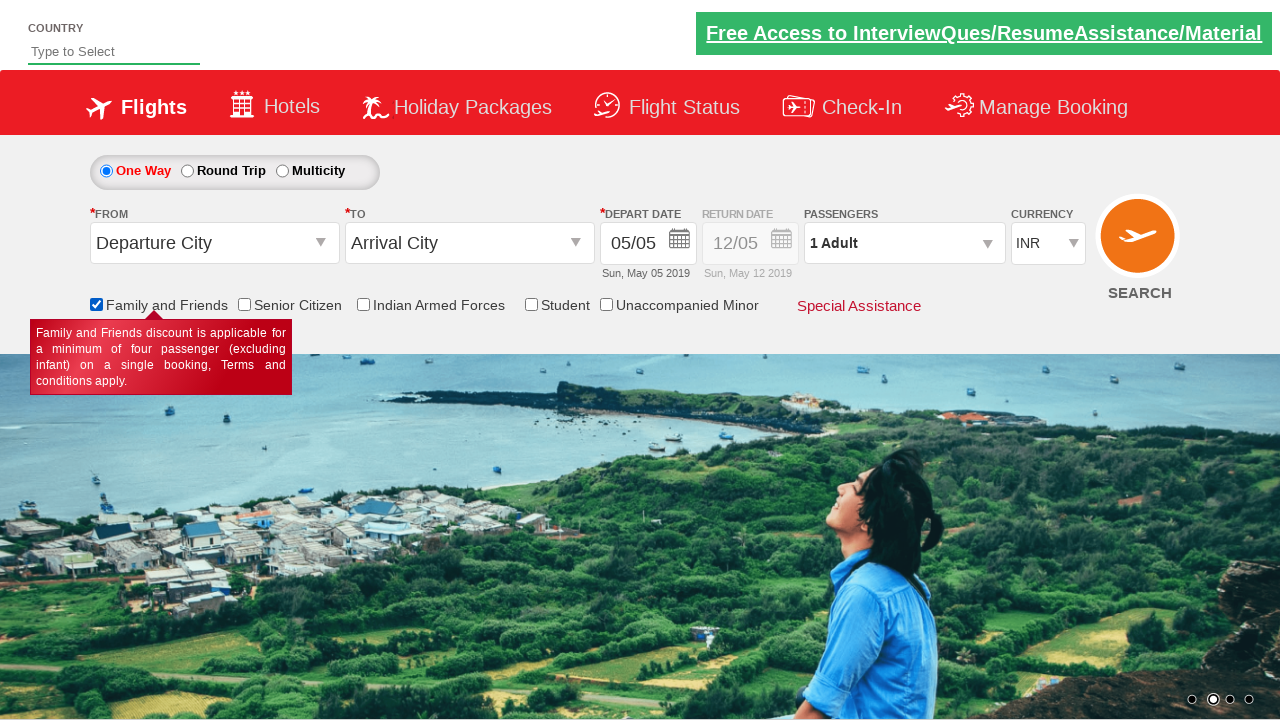

Counted total checkboxes on page: 6
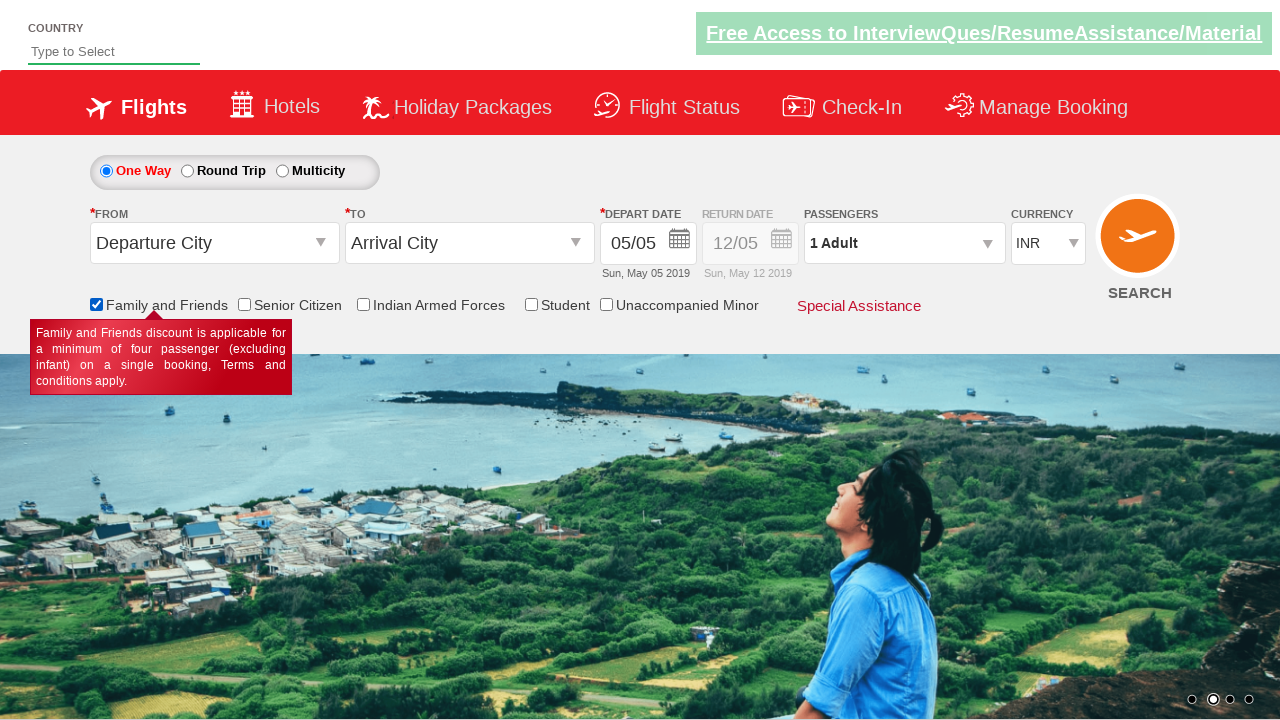

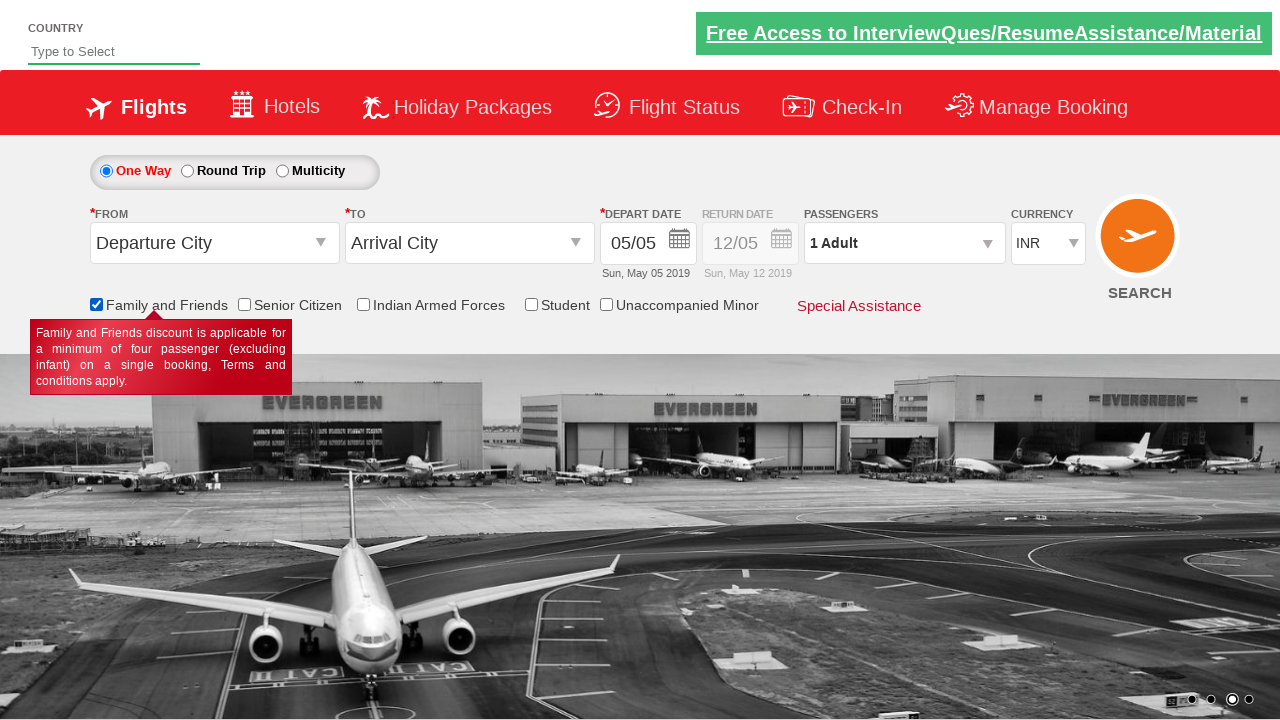